Tests page scrolling functionality on mlcalc.com by scrolling down, back up, down again, and then clicking on the Mortgage Rates link at the bottom of the page.

Starting URL: https://www.mlcalc.com

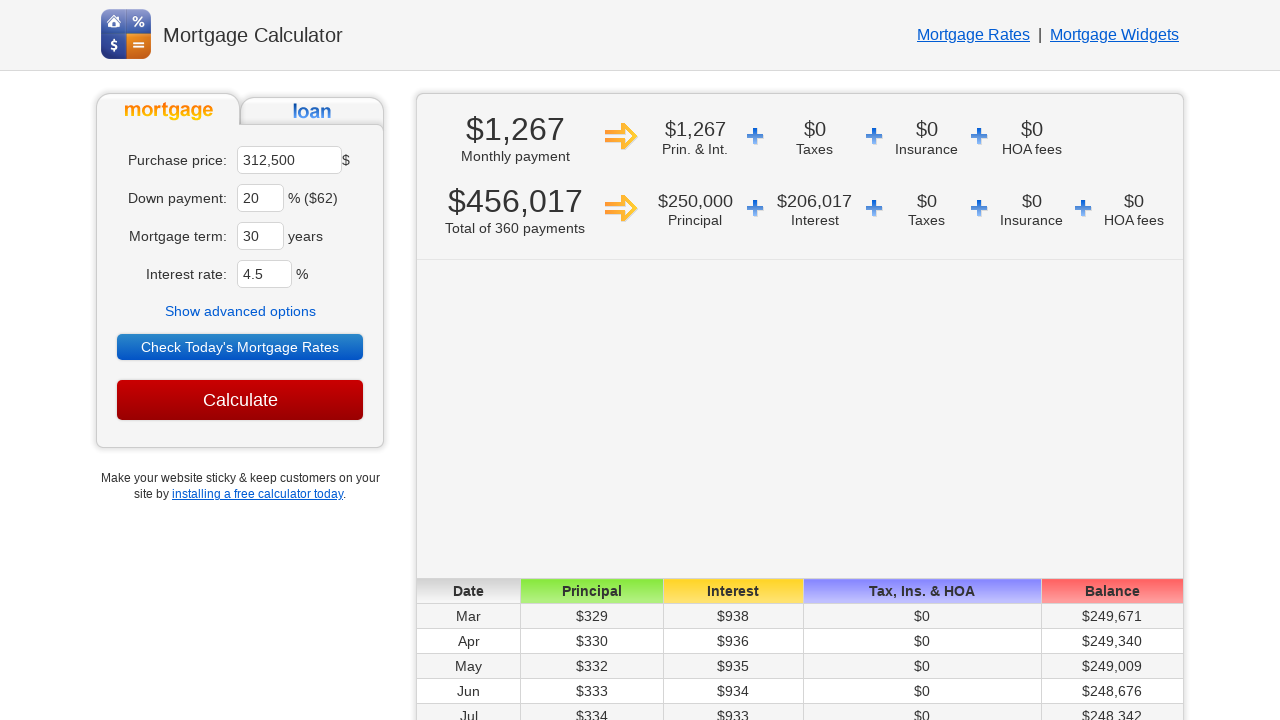

Scrolled down 3000 pixels to bottom of page
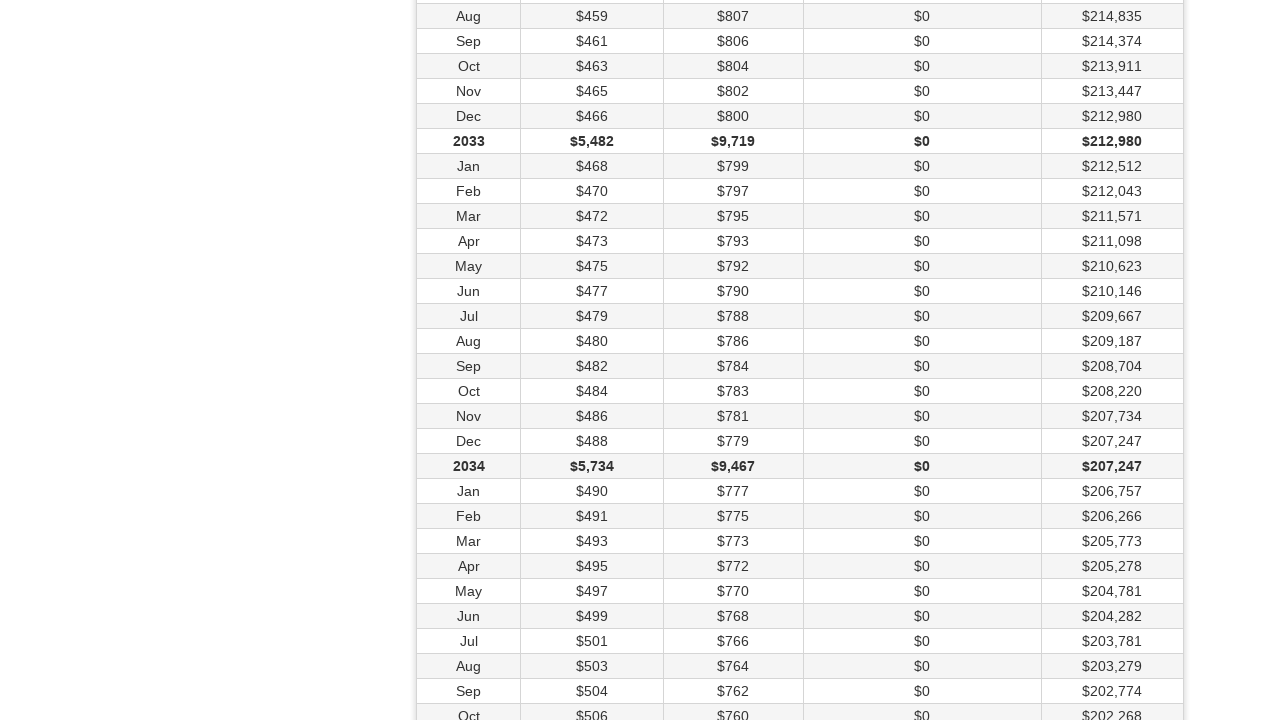

Waited 1000ms for scroll to complete
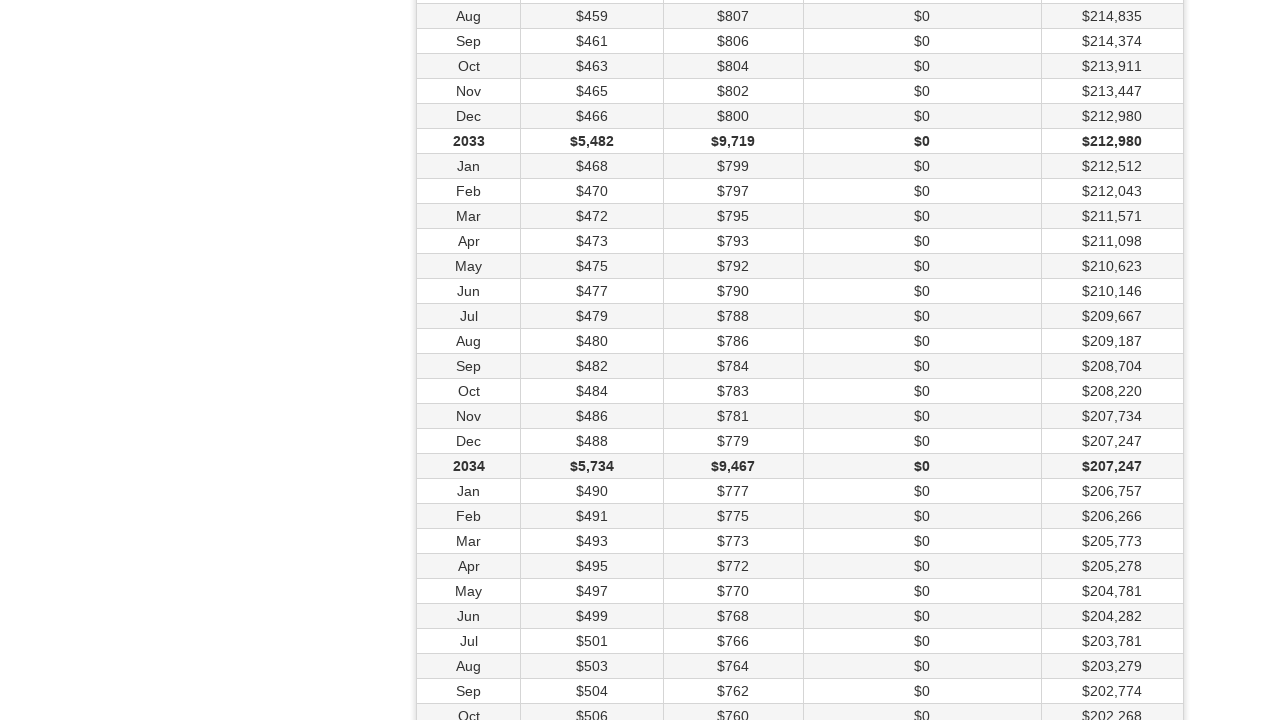

Scrolled back up 3000 pixels to top of page
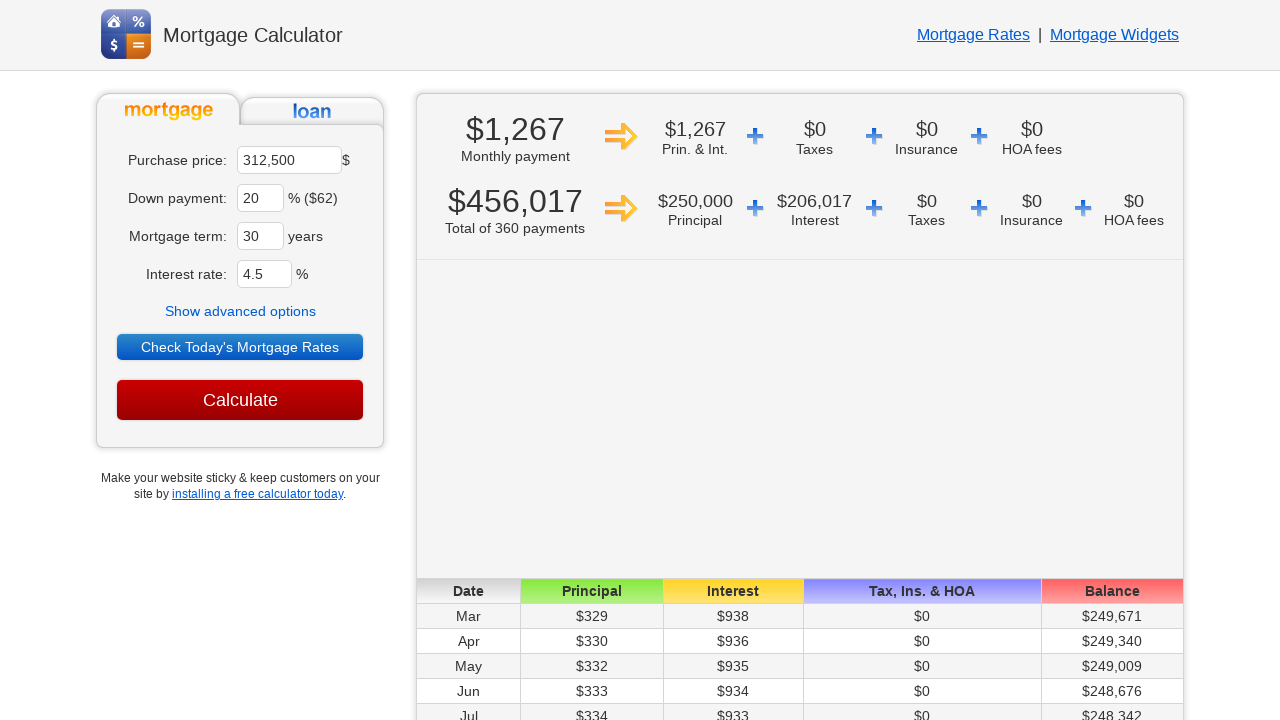

Waited 1500ms after scrolling to top
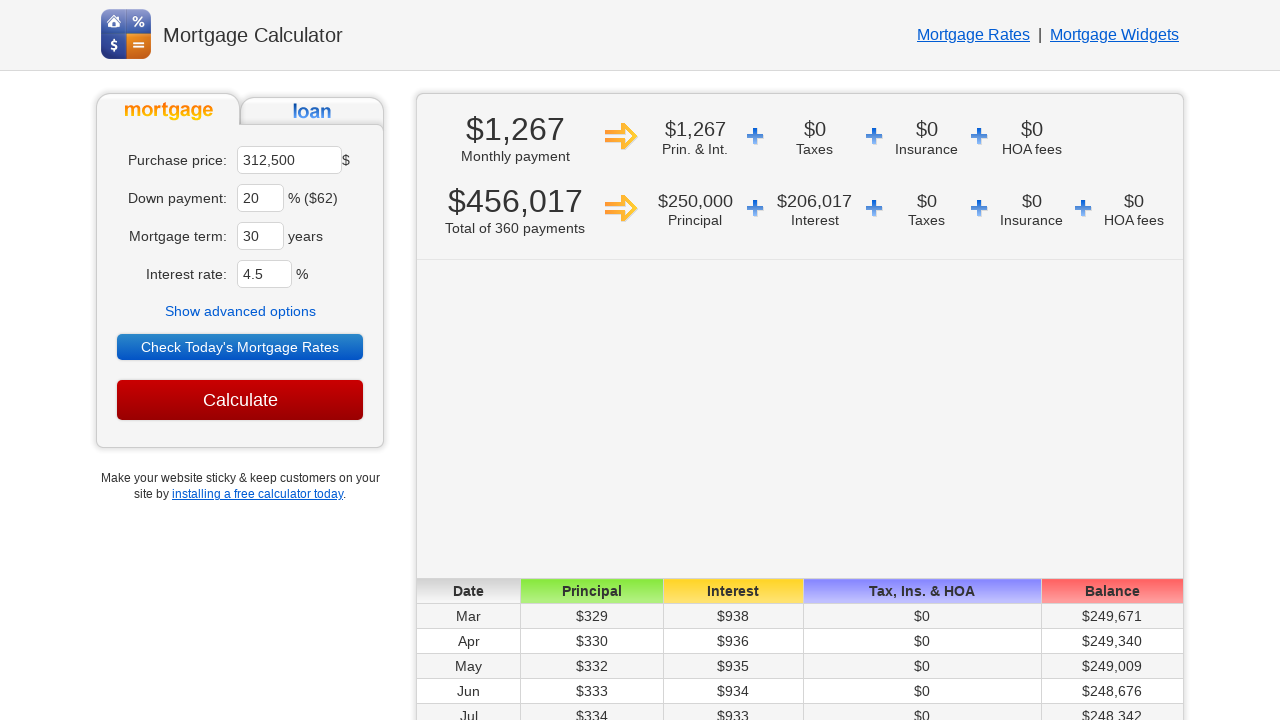

Scrolled down 3000 pixels again
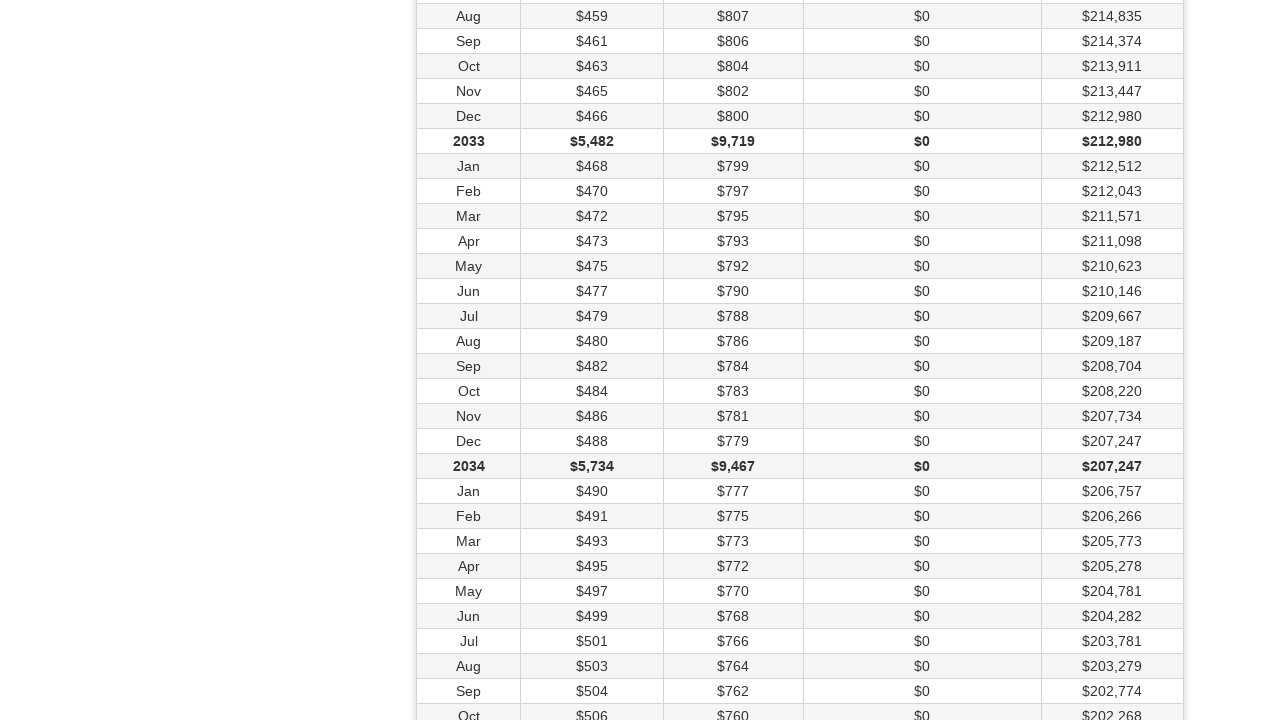

Clicked on the second 'Mortgage Rates' link at bottom of page at (732, 676) on xpath=//a[text()='Mortgage Rates'] >> nth=1
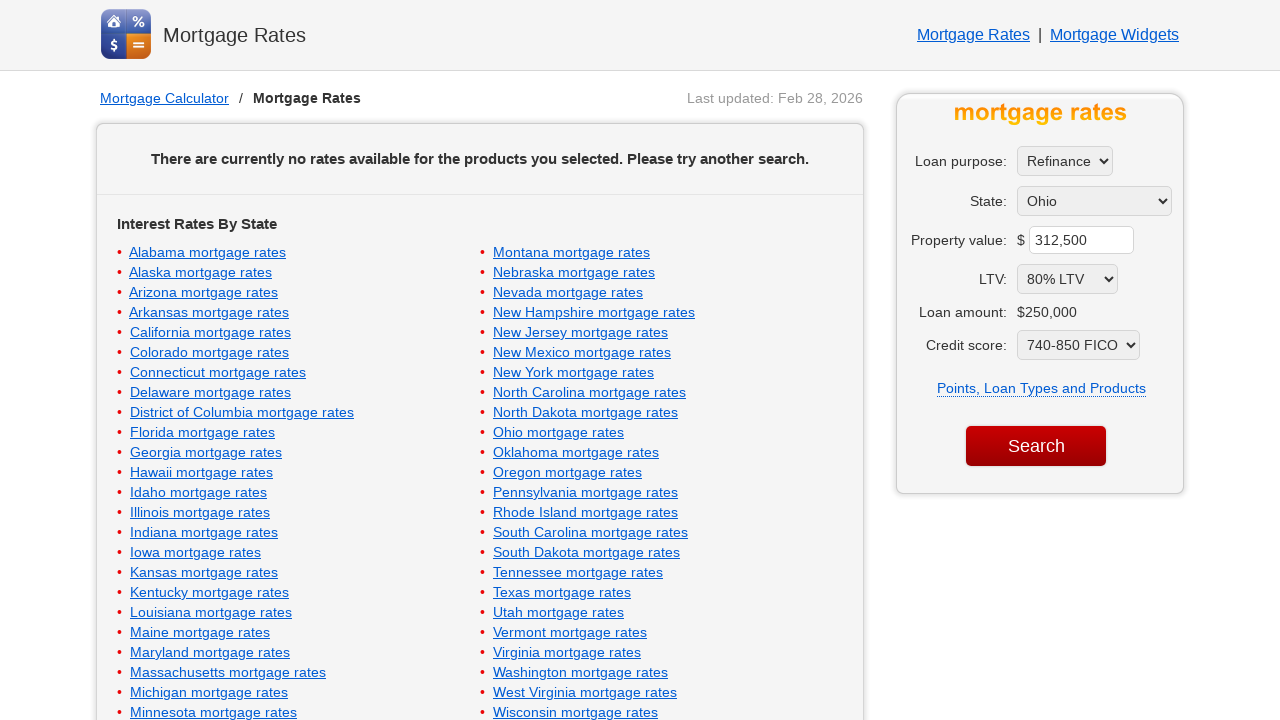

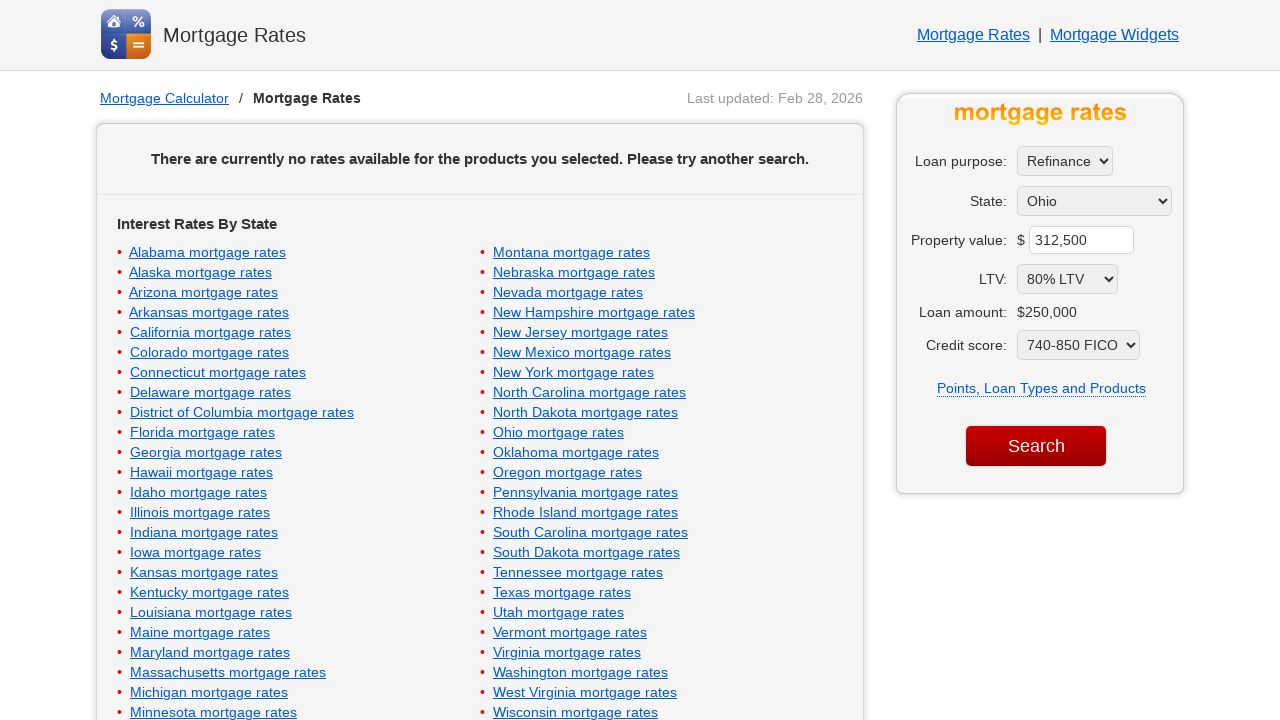